Tests range slider functionality by clicking and dragging the slider handle to move it by a specified offset on a range slider demo page.

Starting URL: https://rangeslider.js.org/

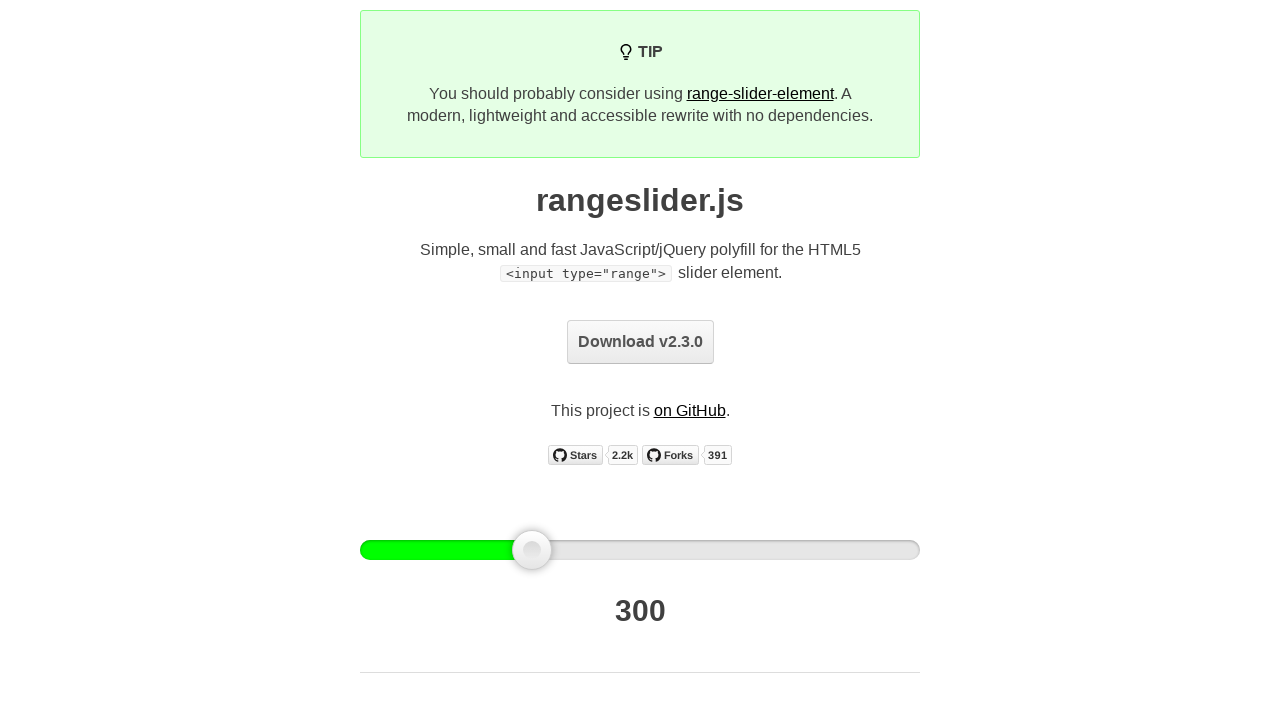

Waited for range slider element to be visible
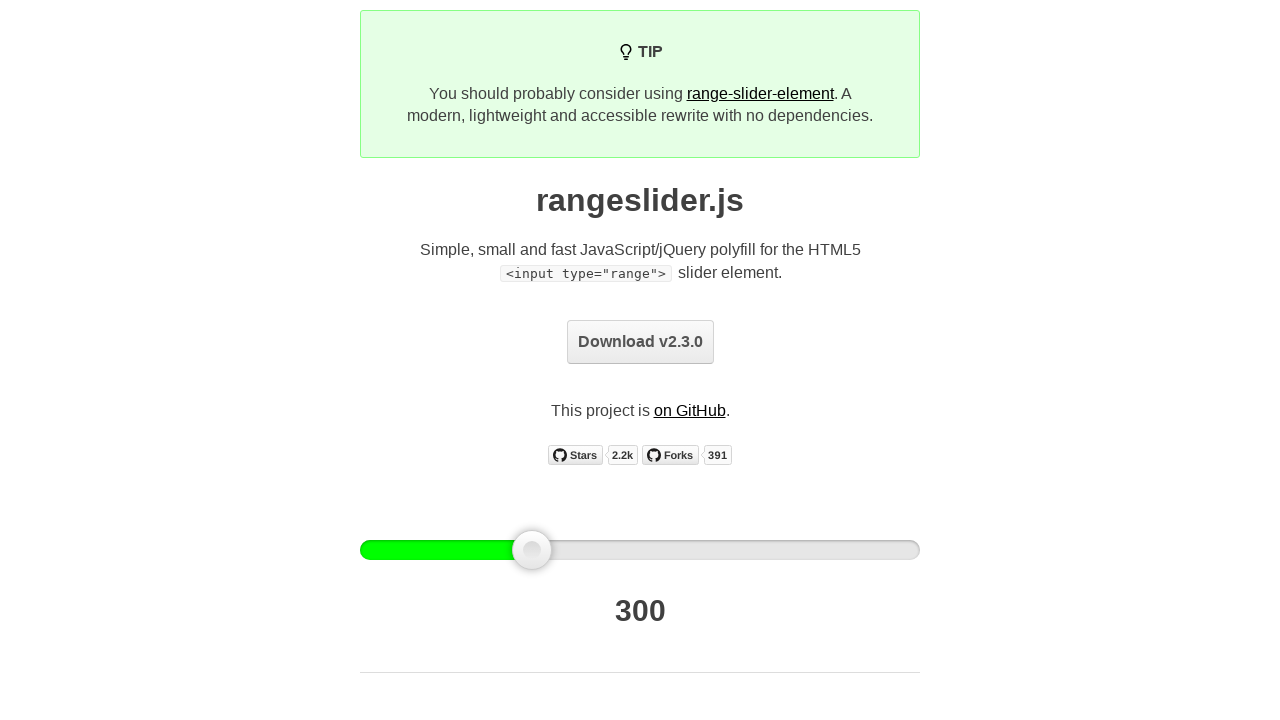

Located the slider handle element
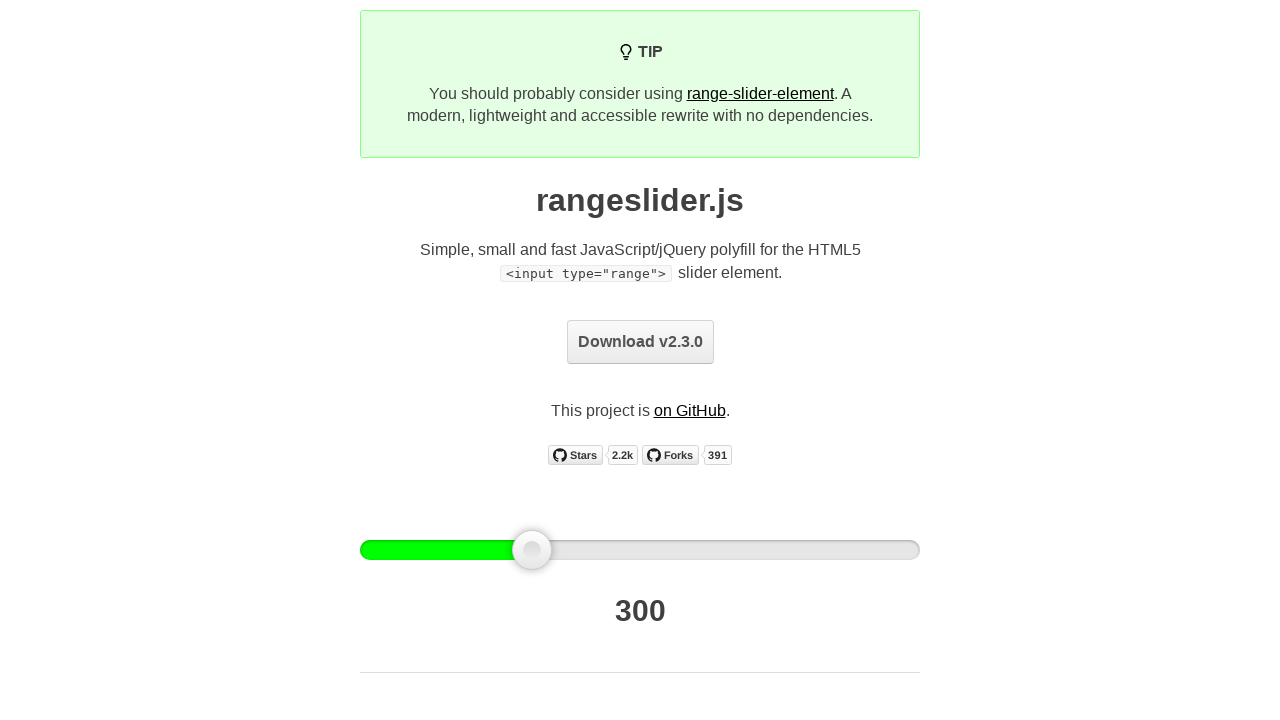

Retrieved bounding box coordinates of slider handle
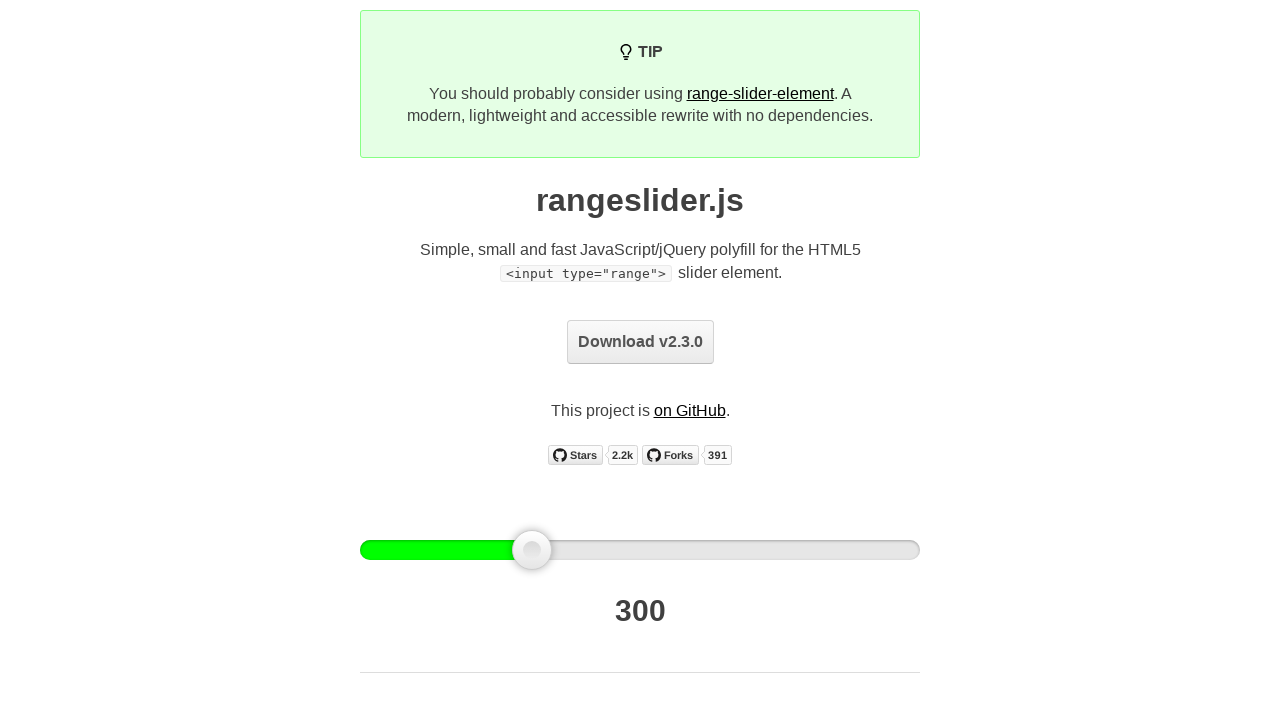

Dragged slider handle 100 pixels to the left at (413, 530)
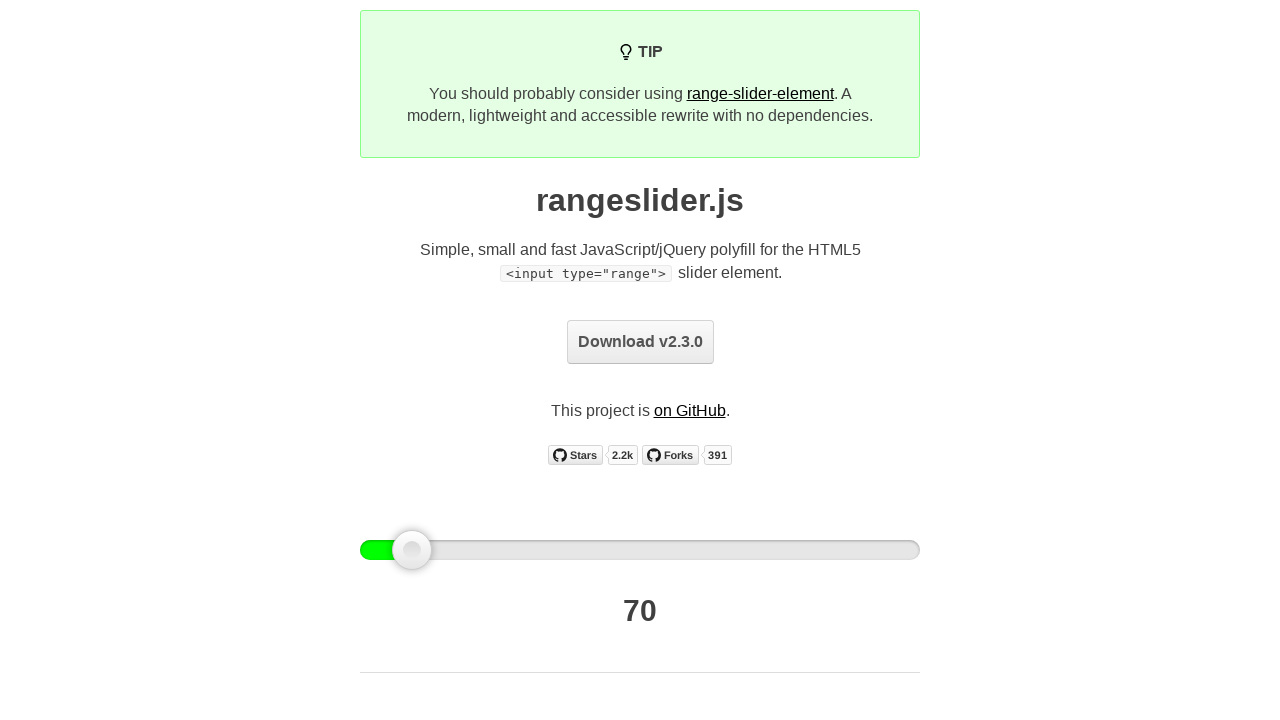

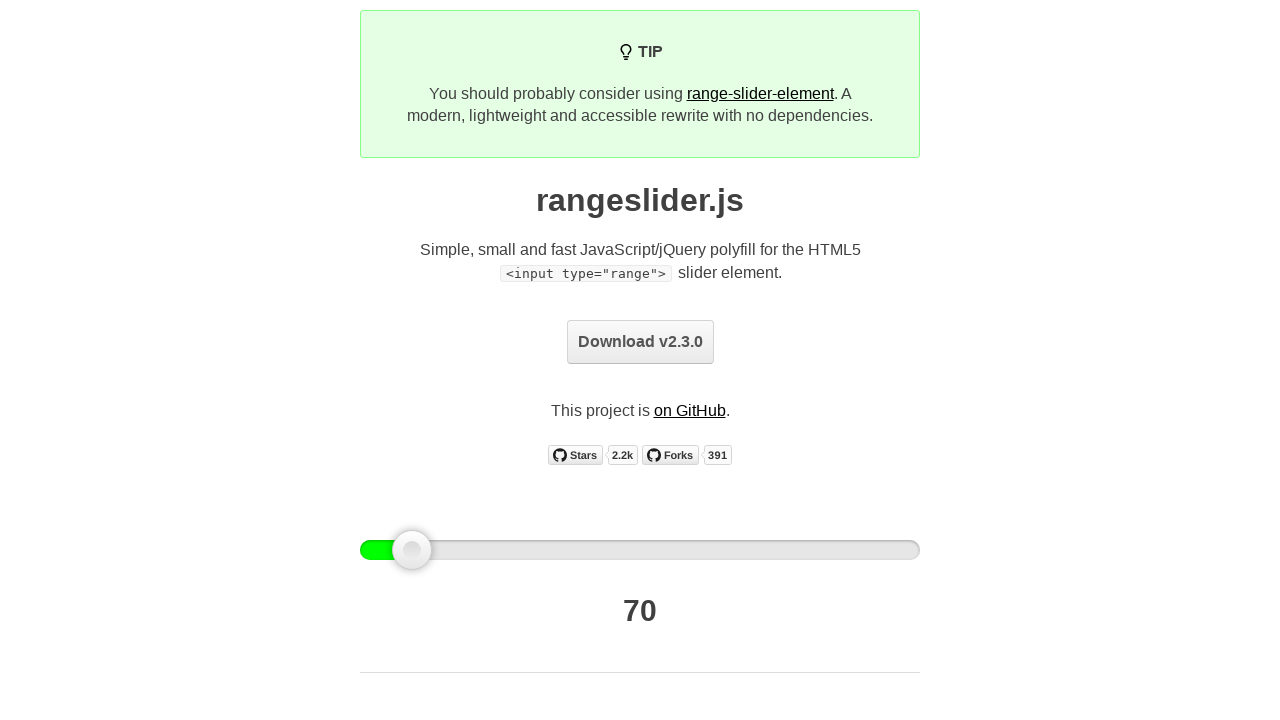